Automates typing practice on keybr.com by navigating to the site, dismissing any tutorial popups, clicking on the typing area, and simulating typing the displayed text multiple times.

Starting URL: https://www.keybr.com/

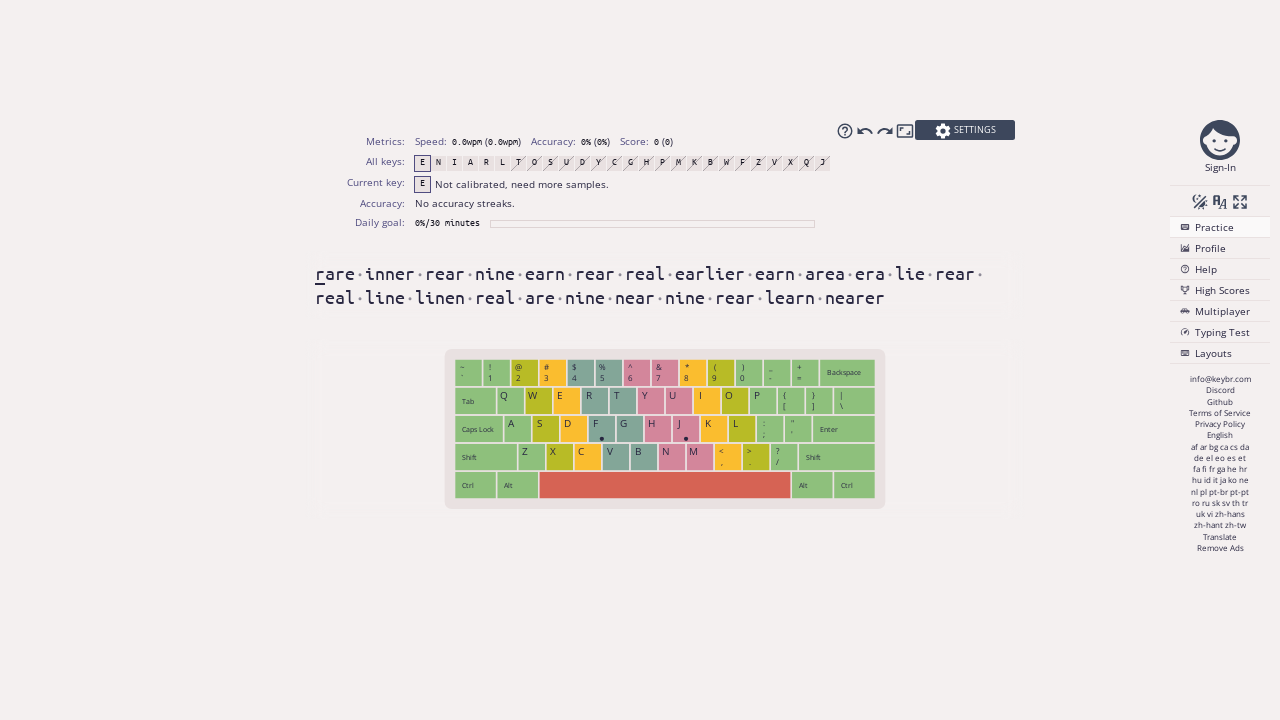

No tutorial popup detected
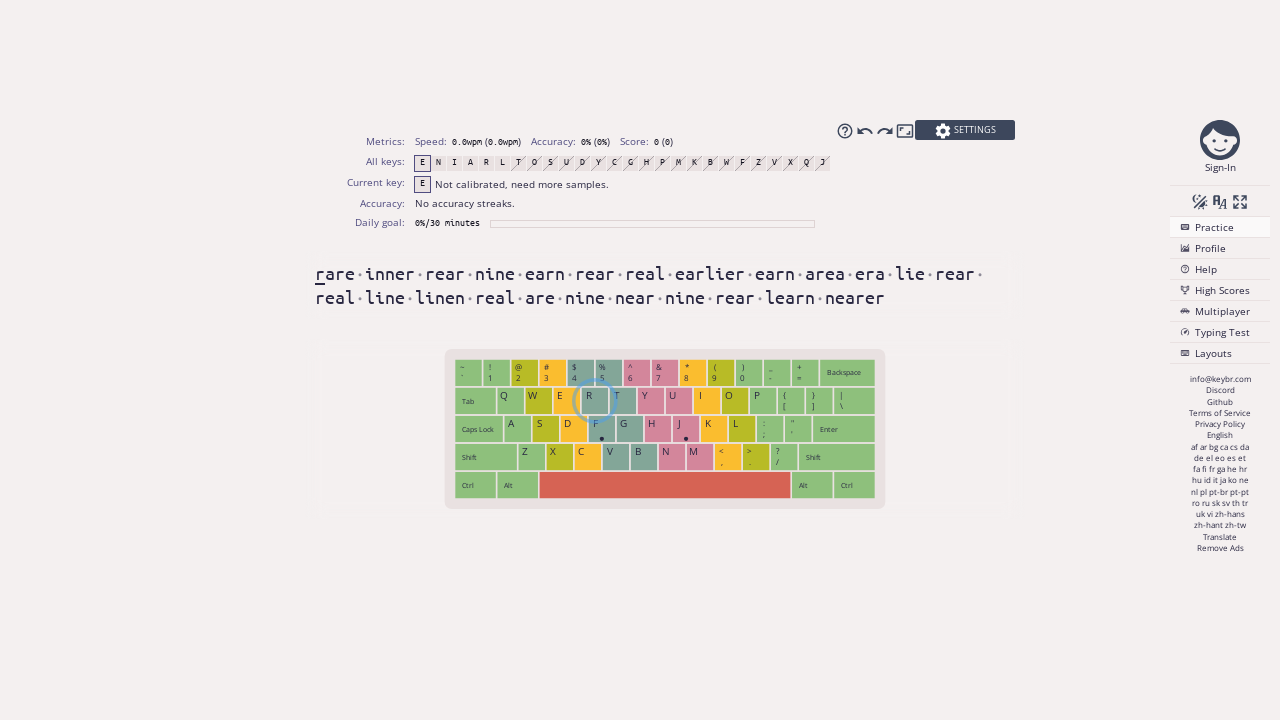

Typing area loaded - main section found
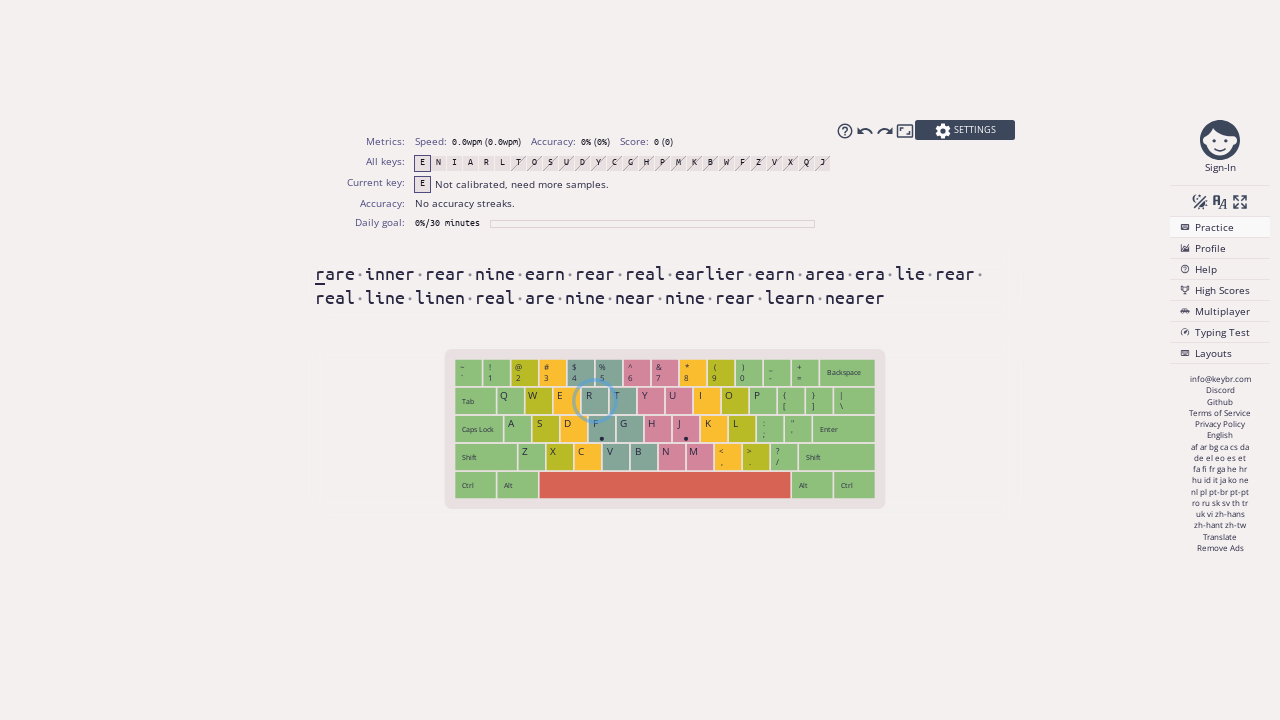

Typing area is visible and ready
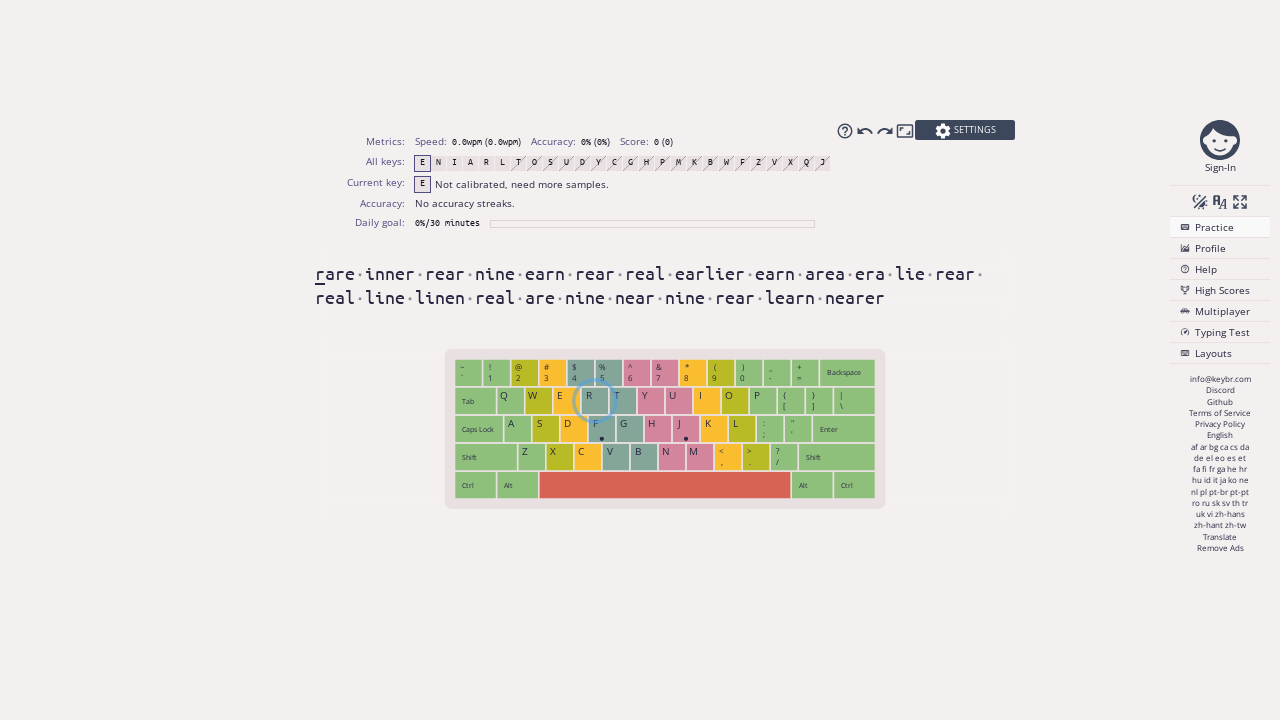

Clicked on the typing area to focus it at (665, 285) on main > section > div:nth-of-type(2) > div > div
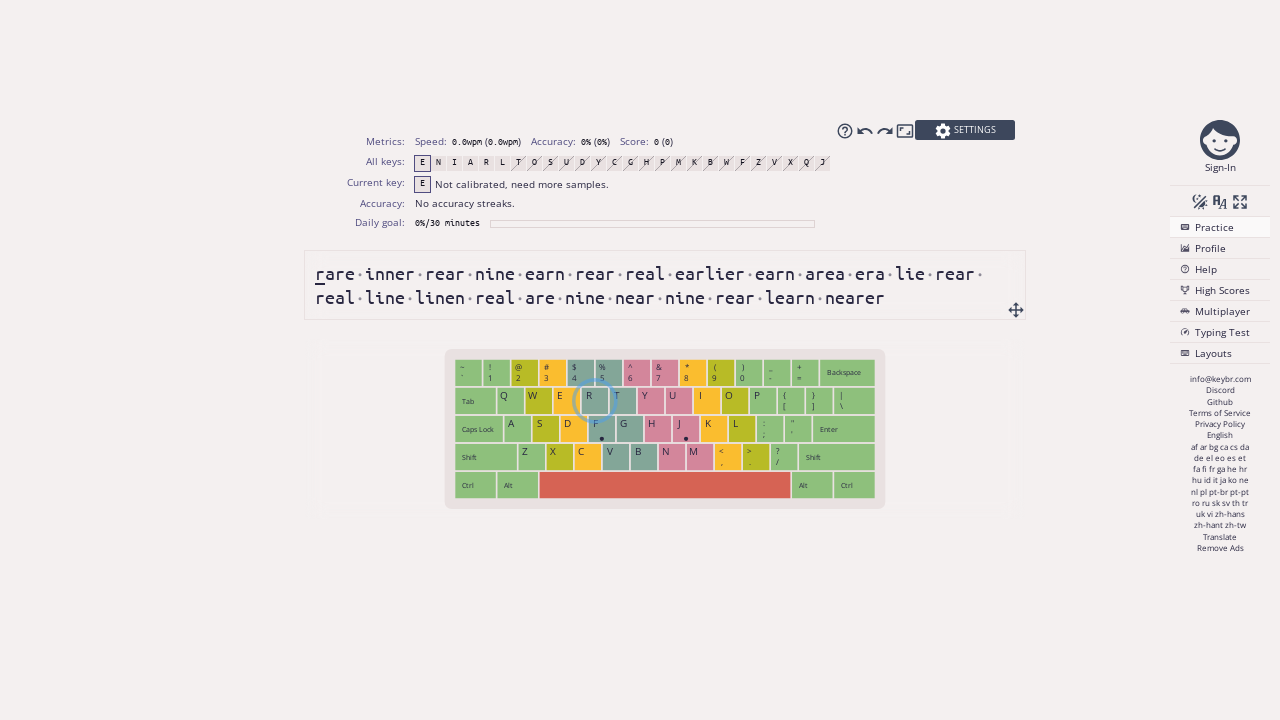

Retrieved text to type:  r a r e  i n n e r  r e a r  n i n e  e a r n...
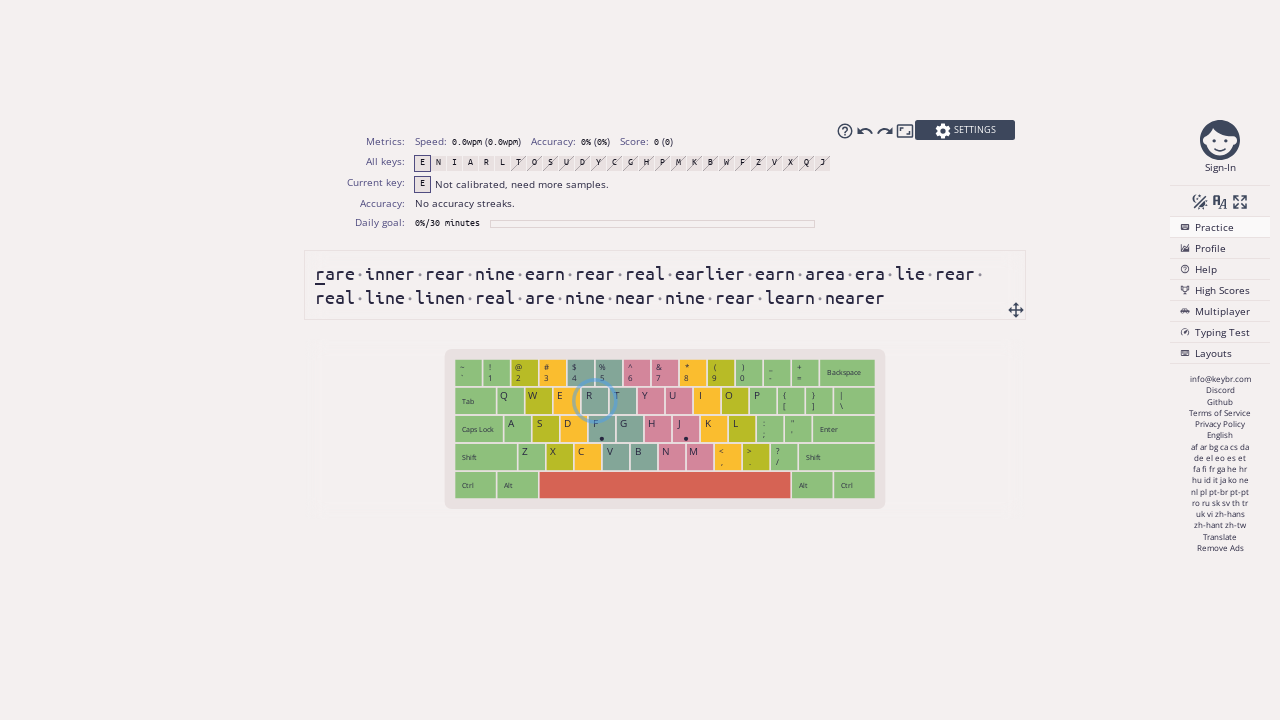

Typed text with 112ms delay between keystrokes (attempt 1/5)
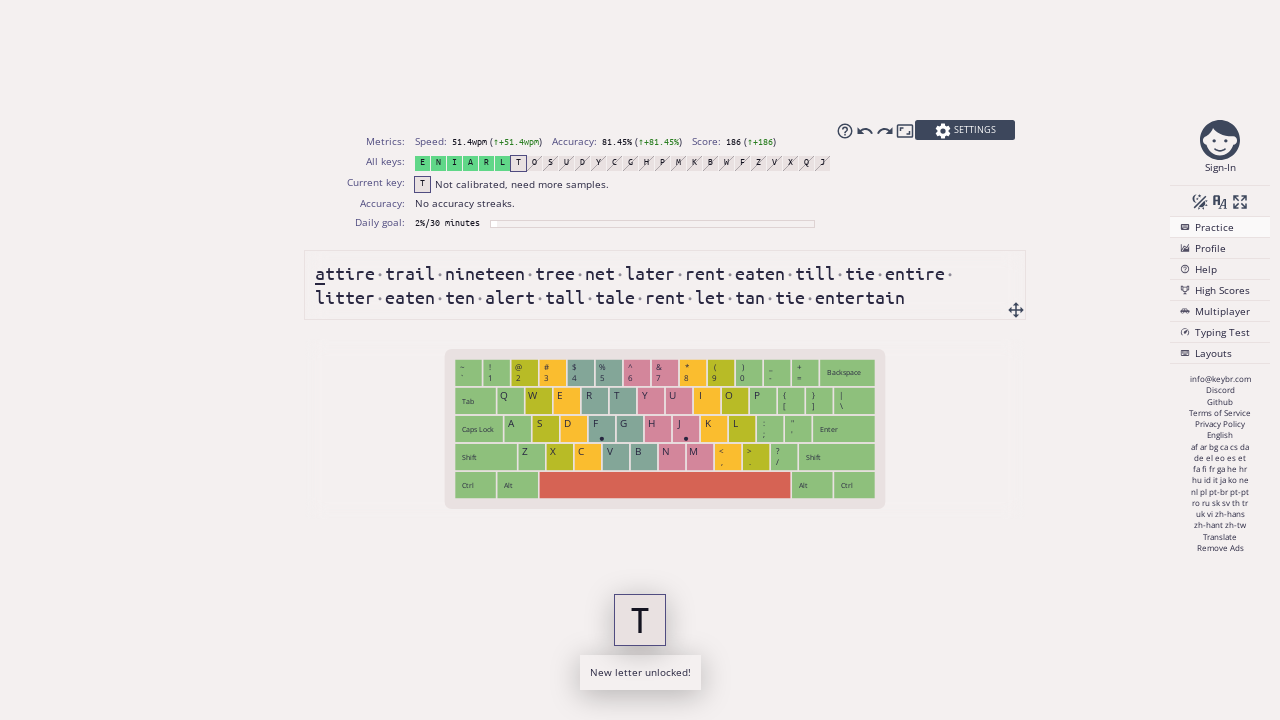

Retrieved text to type:  a t t i r e  t r a i l  n i n e t e e n  t r e...
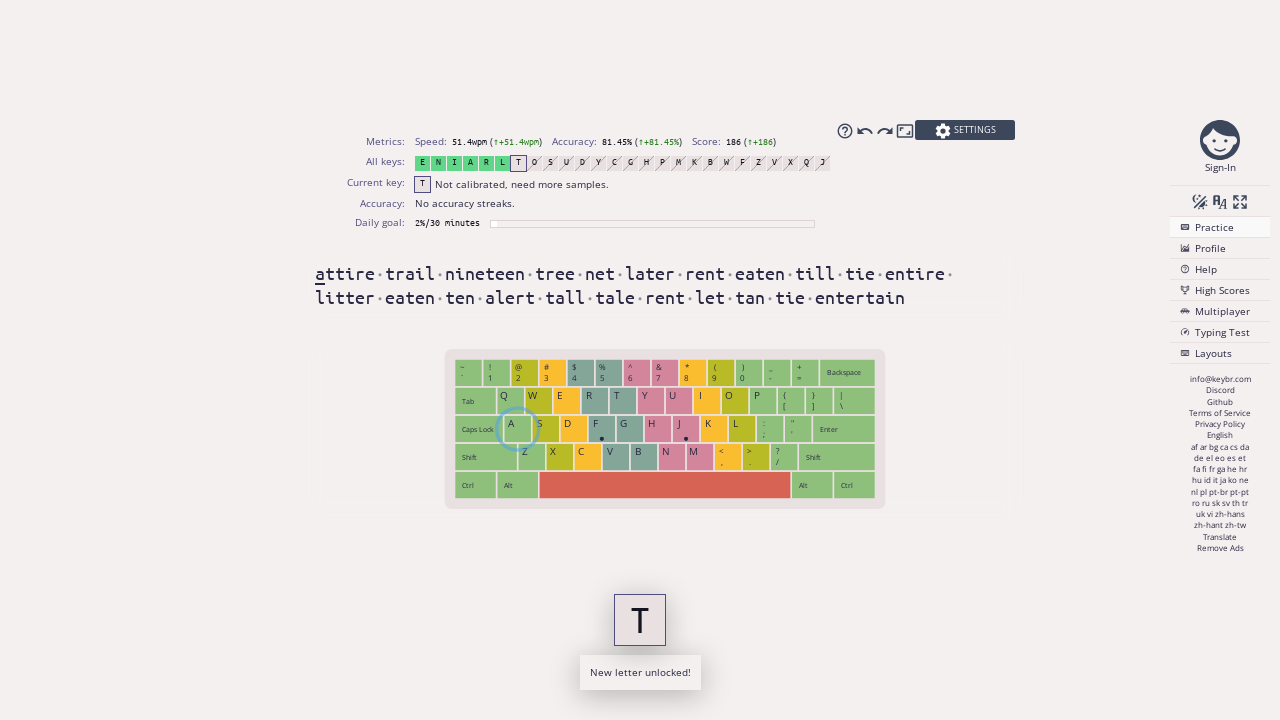

Typed text with 81ms delay between keystrokes (attempt 2/5)
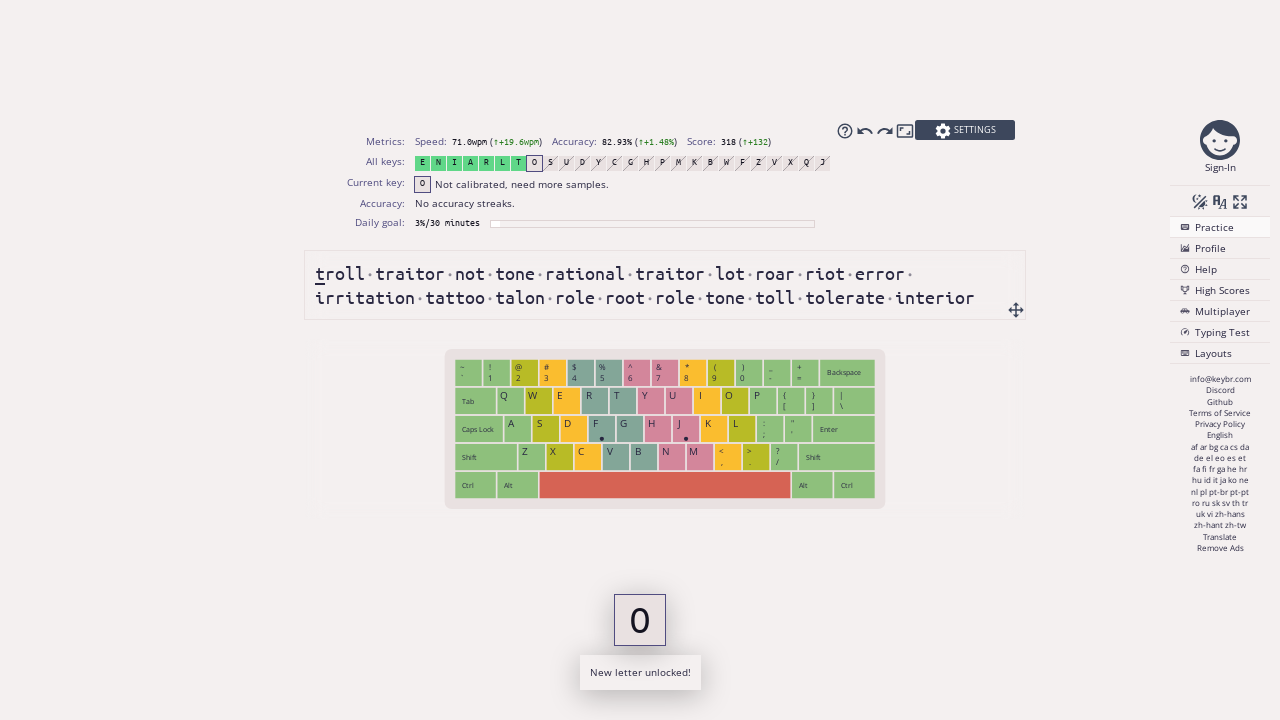

Retrieved text to type:  t r o l l  t r a i t o r  n o t  t o n e  r a...
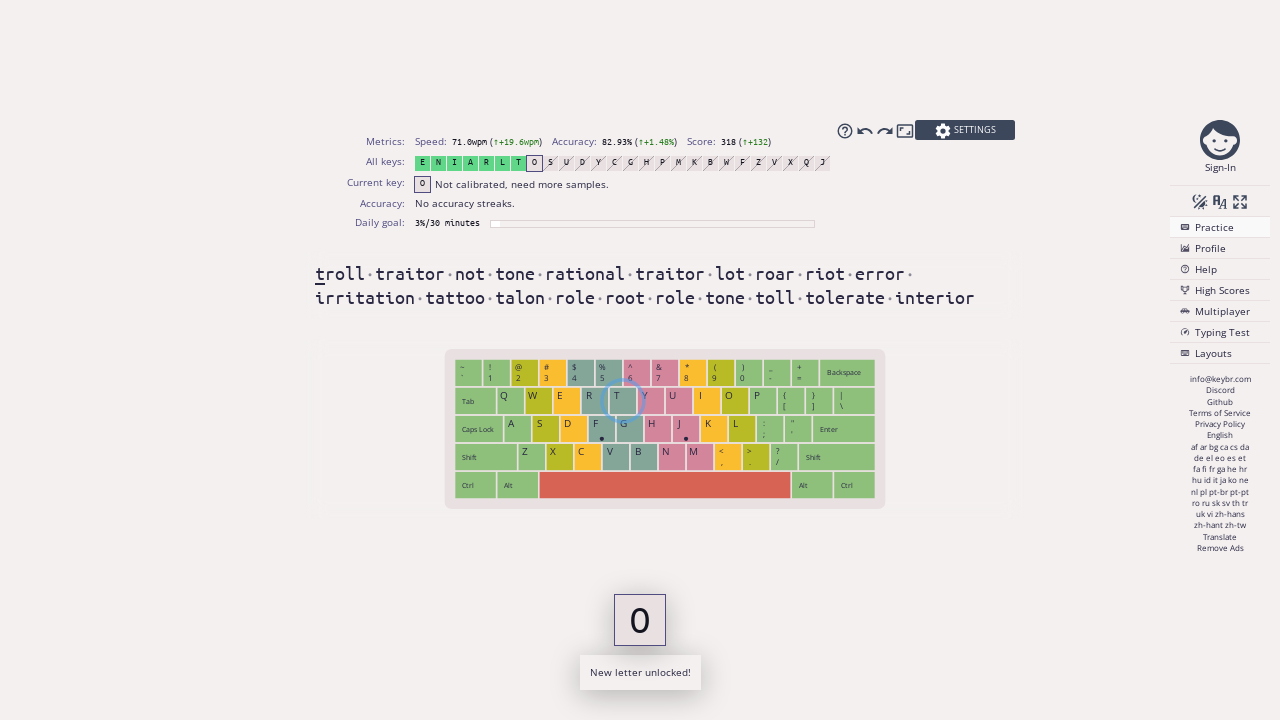

Typed text with 84ms delay between keystrokes (attempt 3/5)
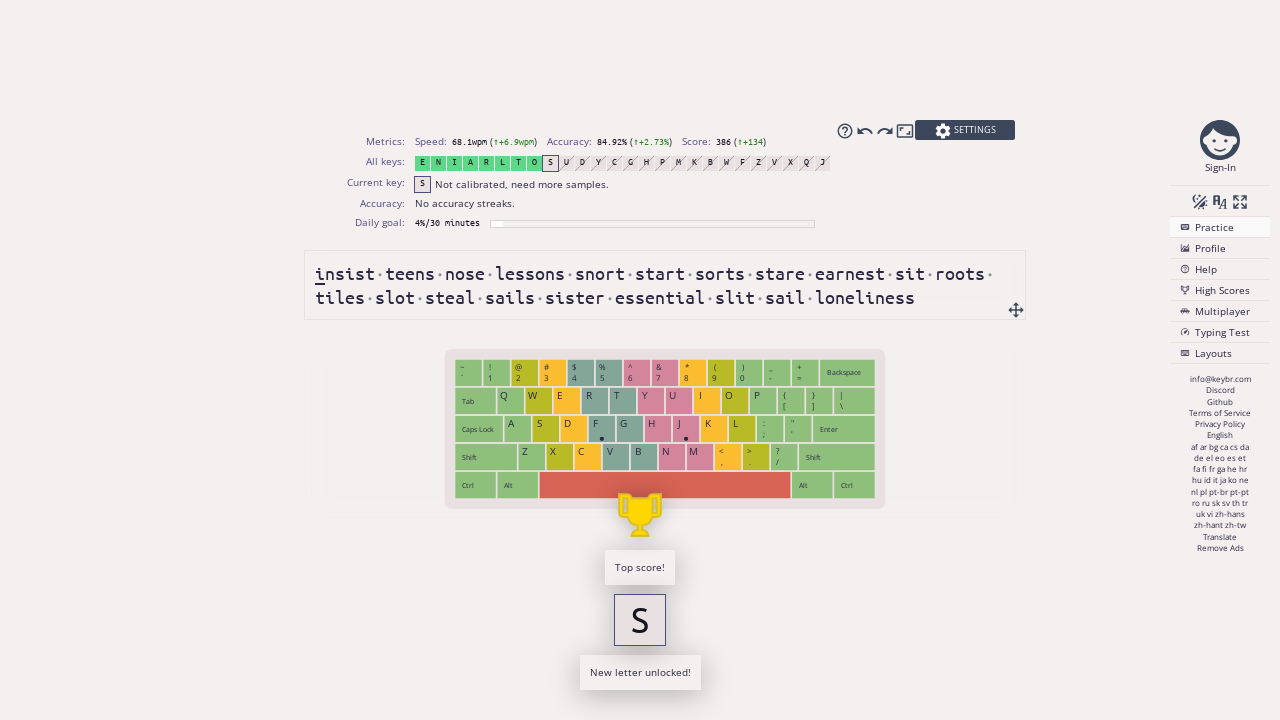

Retrieved text to type:  i n s i s t  t e e n s  n o s e  l e s s o n s...
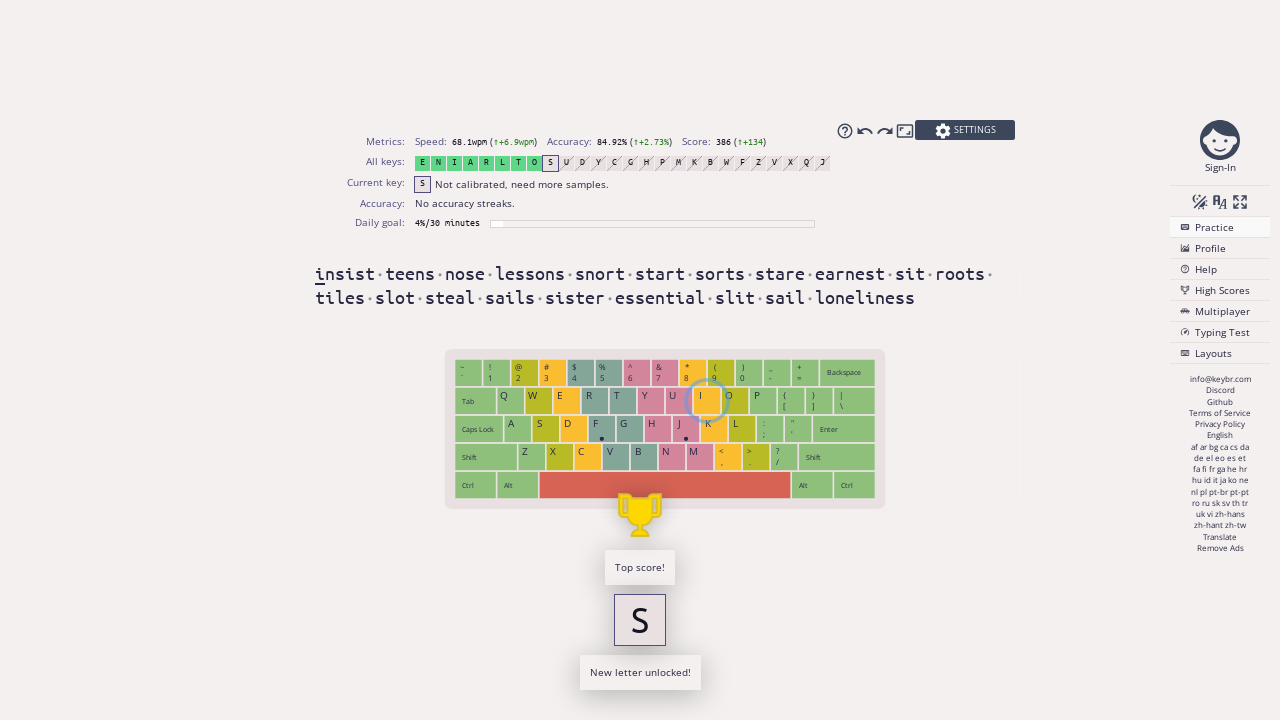

Typed text with 127ms delay between keystrokes (attempt 4/5)
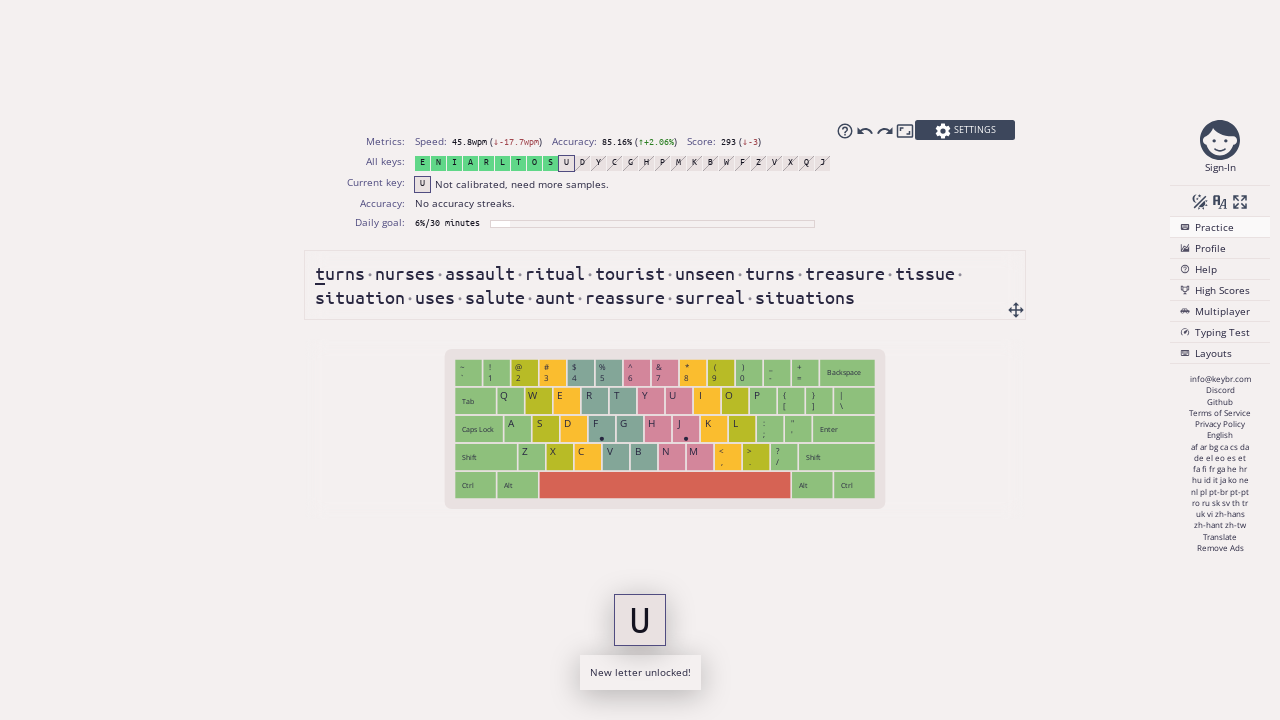

Retrieved text to type:  t u r n s  n u r s e s  a s s a u l t  r i t u...
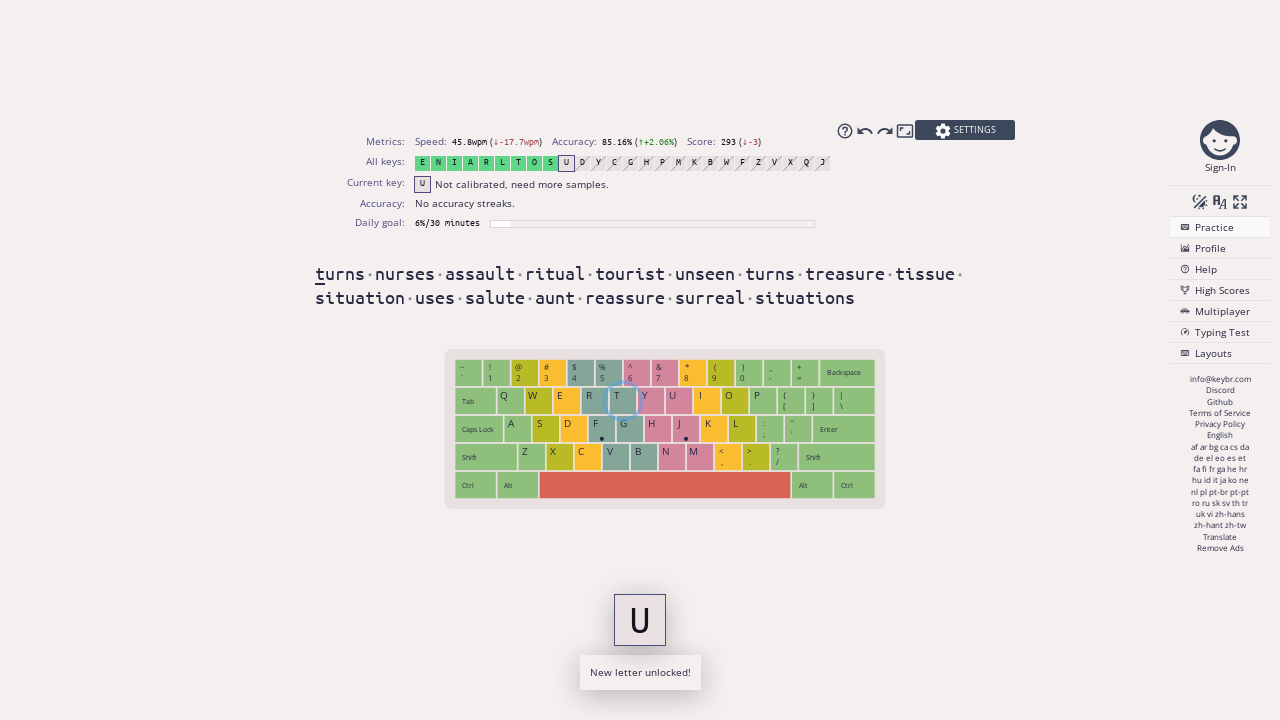

Typed text with 74ms delay between keystrokes (attempt 5/5)
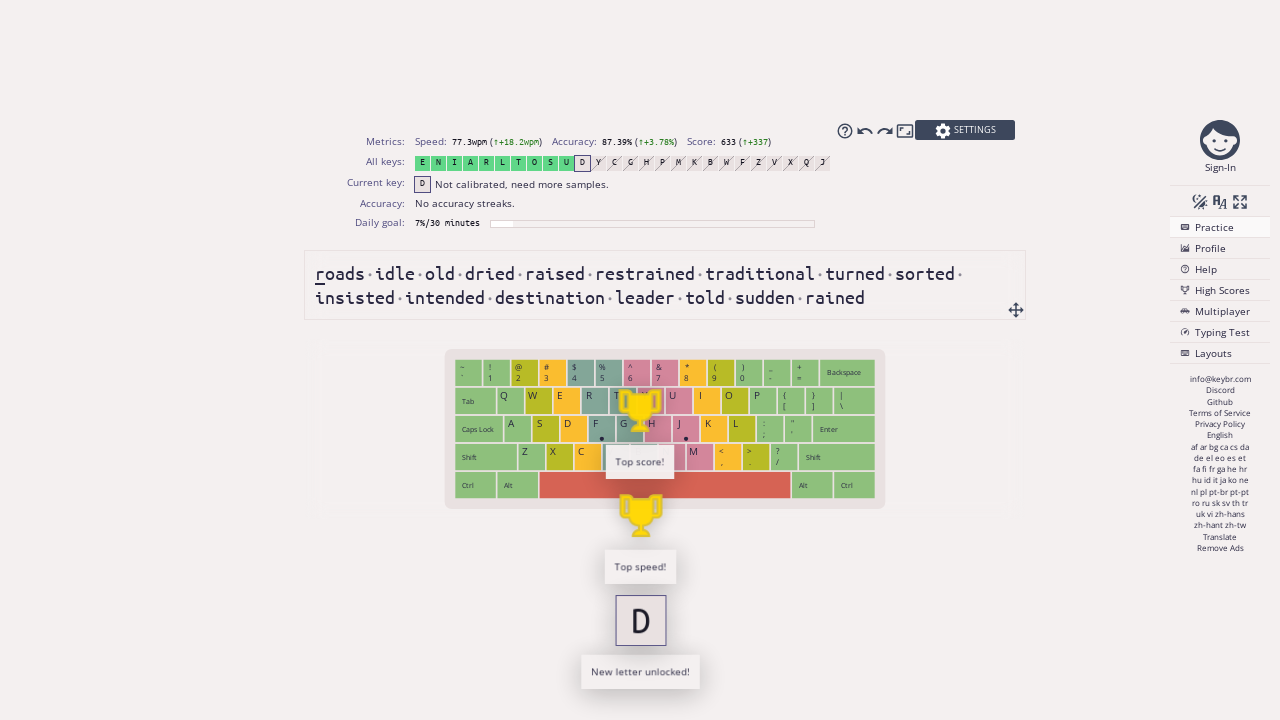

Waited 2 seconds to see final results
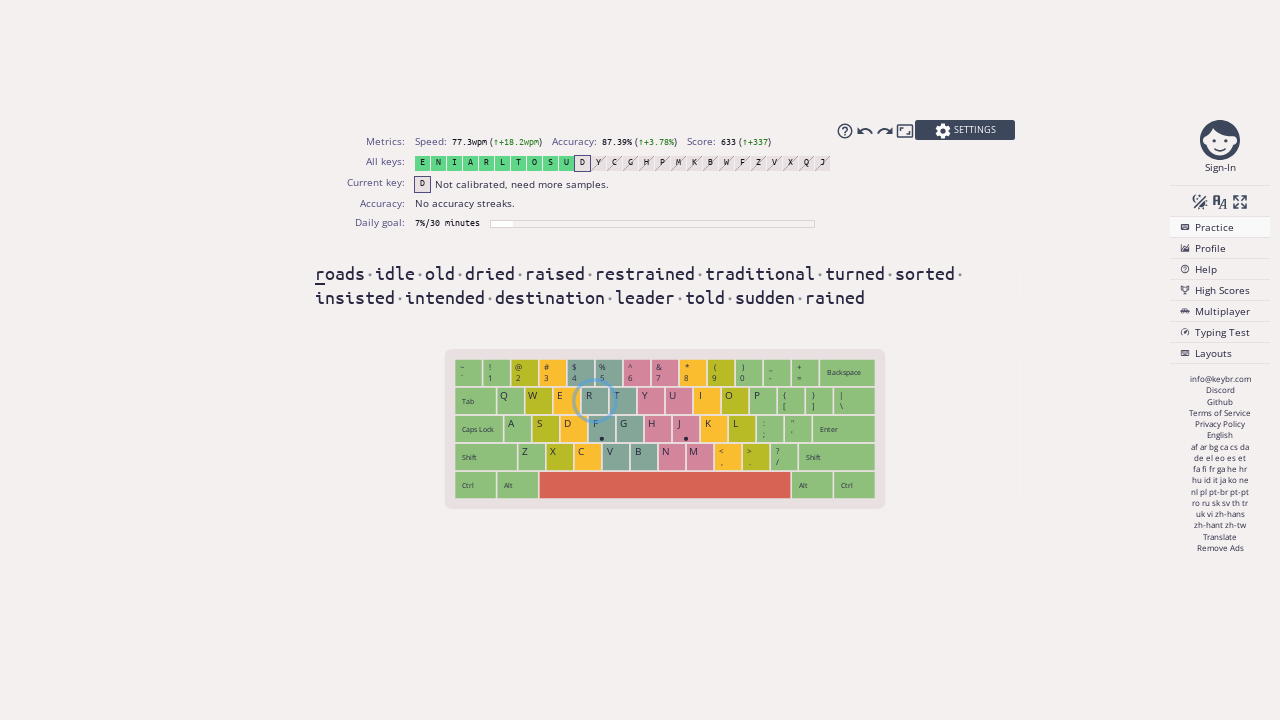

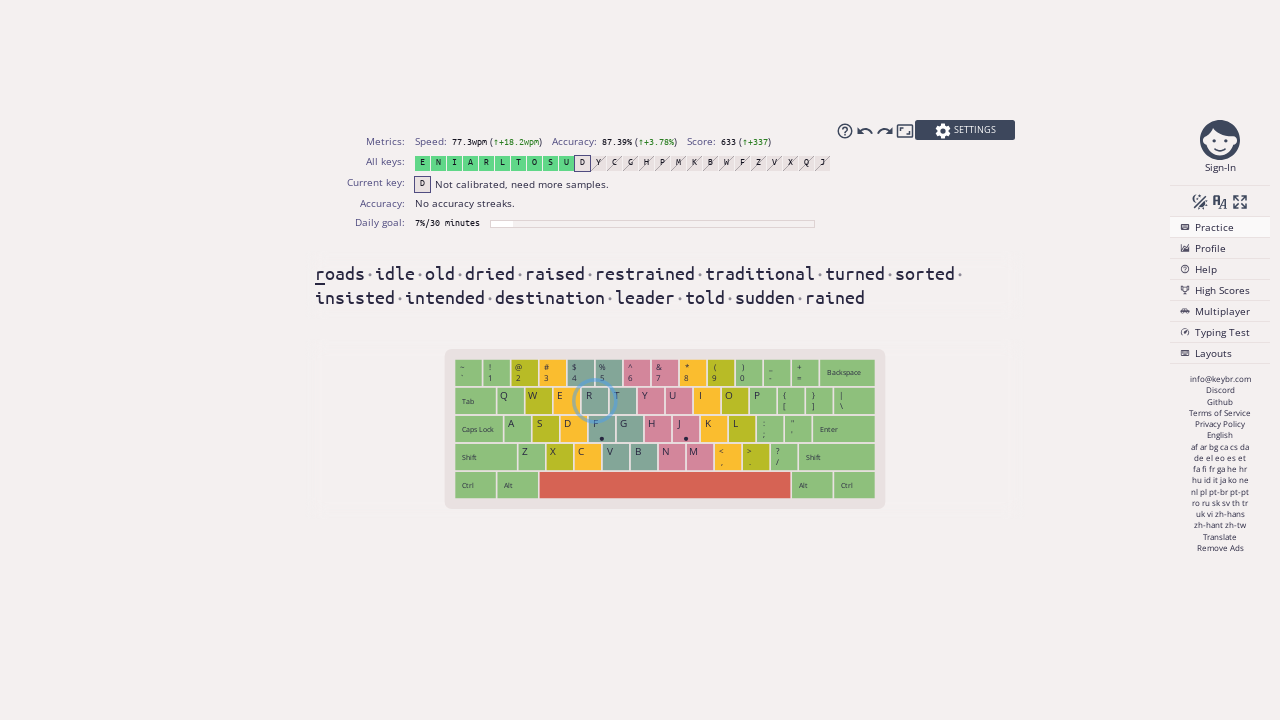